Navigates to a GitHub user profile page and waits for the avatar element to load

Starting URL: https://github.com/sam4u3

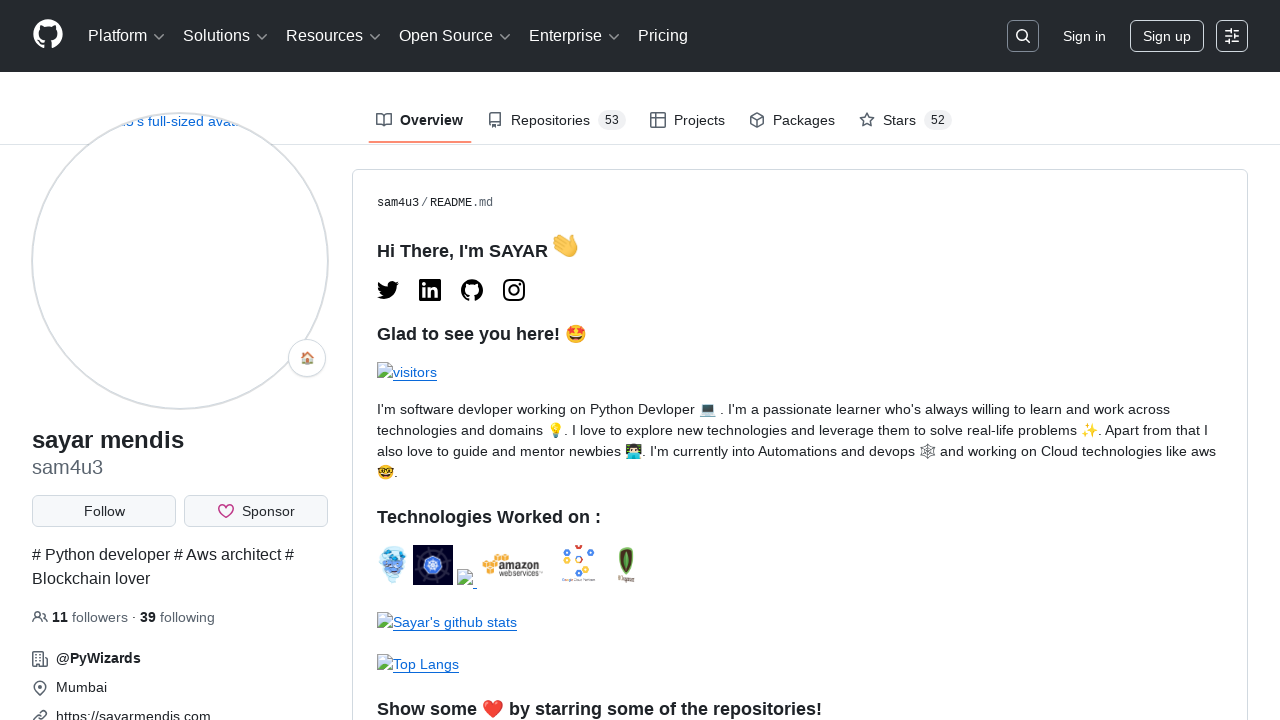

Waited for page to reach networkidle state
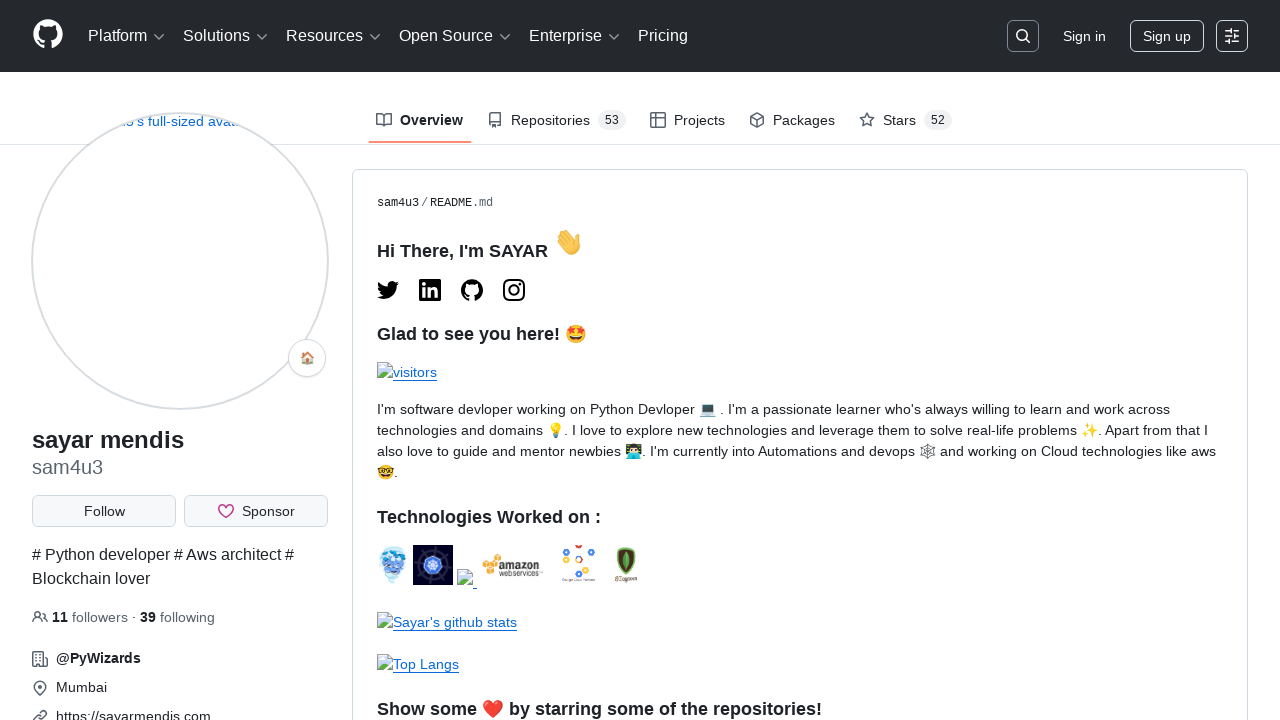

Avatar element loaded on GitHub user profile page
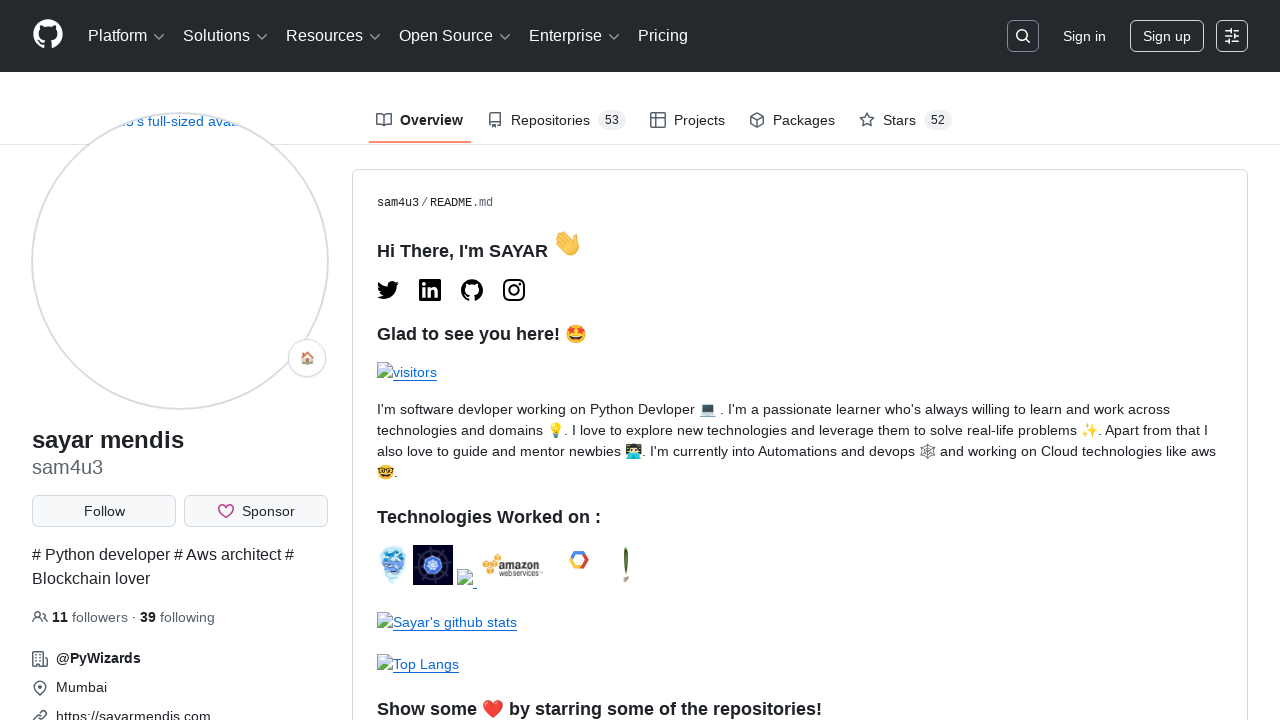

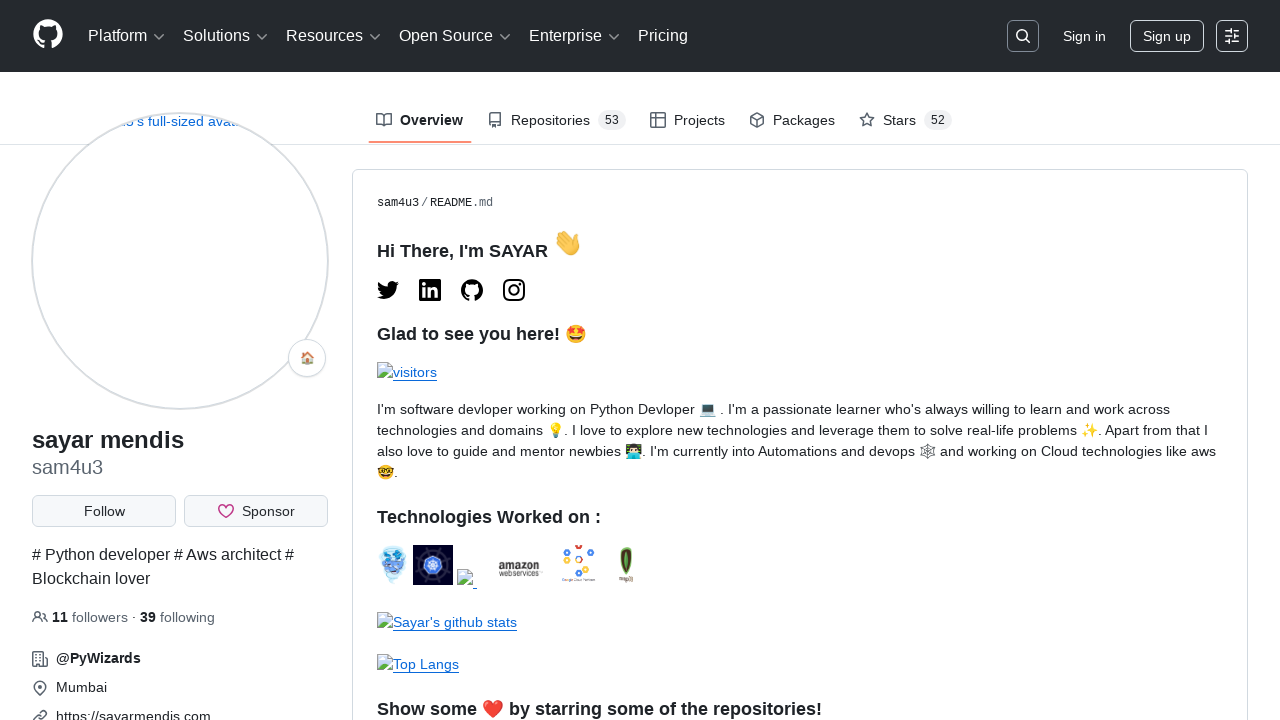